Selects two todo items (first and third) by clicking their checkboxes

Starting URL: https://lambdatest.github.io/sample-todo-app/

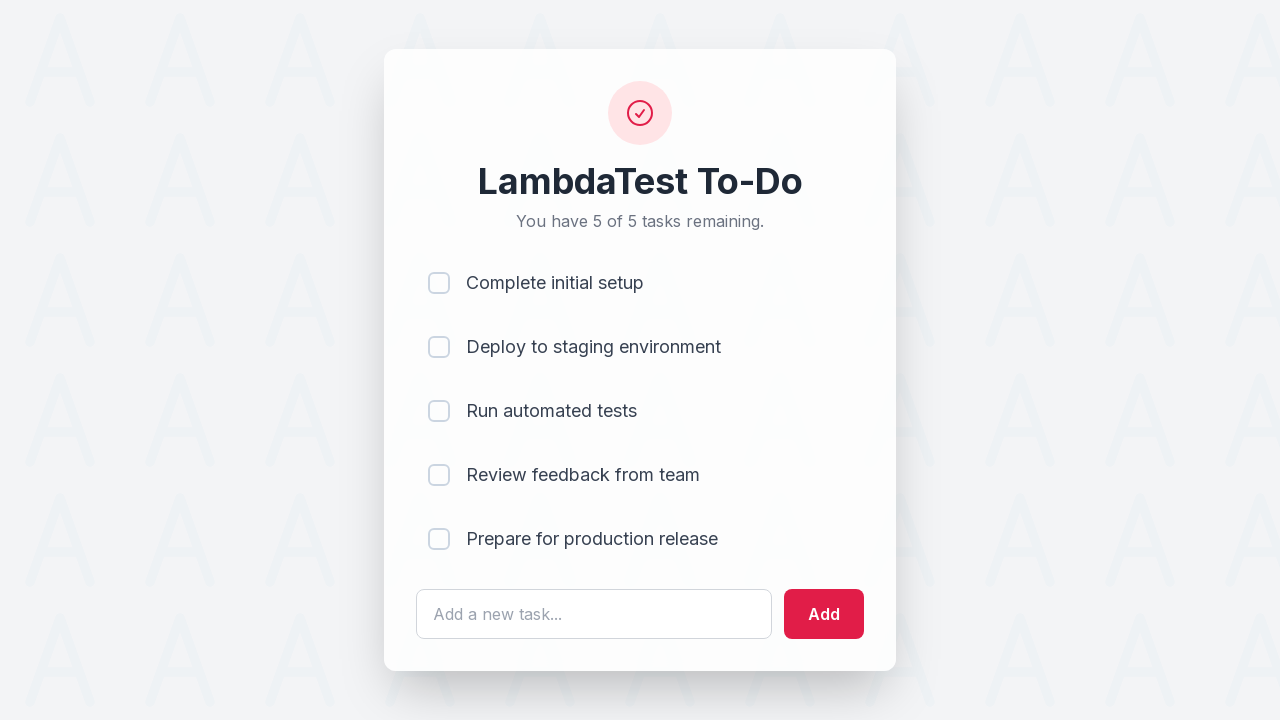

Clicked checkbox for first todo item at (439, 283) on input[name='li1']
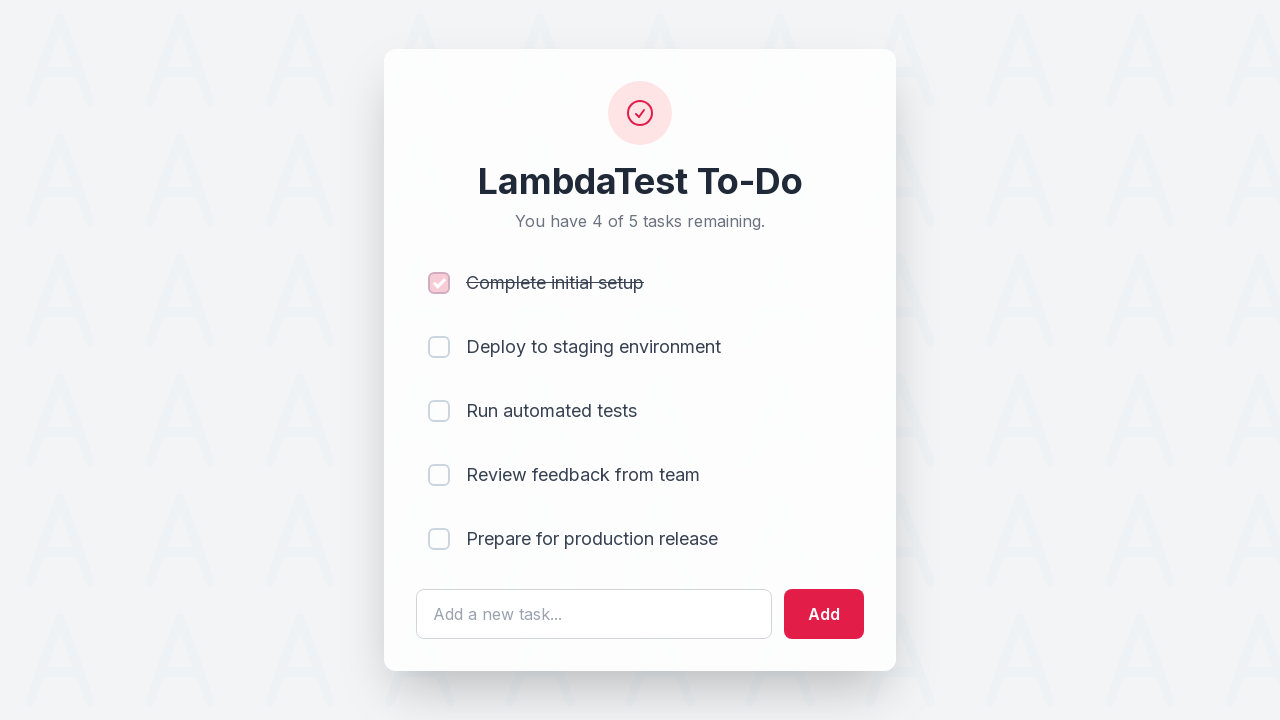

Clicked checkbox for third todo item at (439, 411) on input[name='li3']
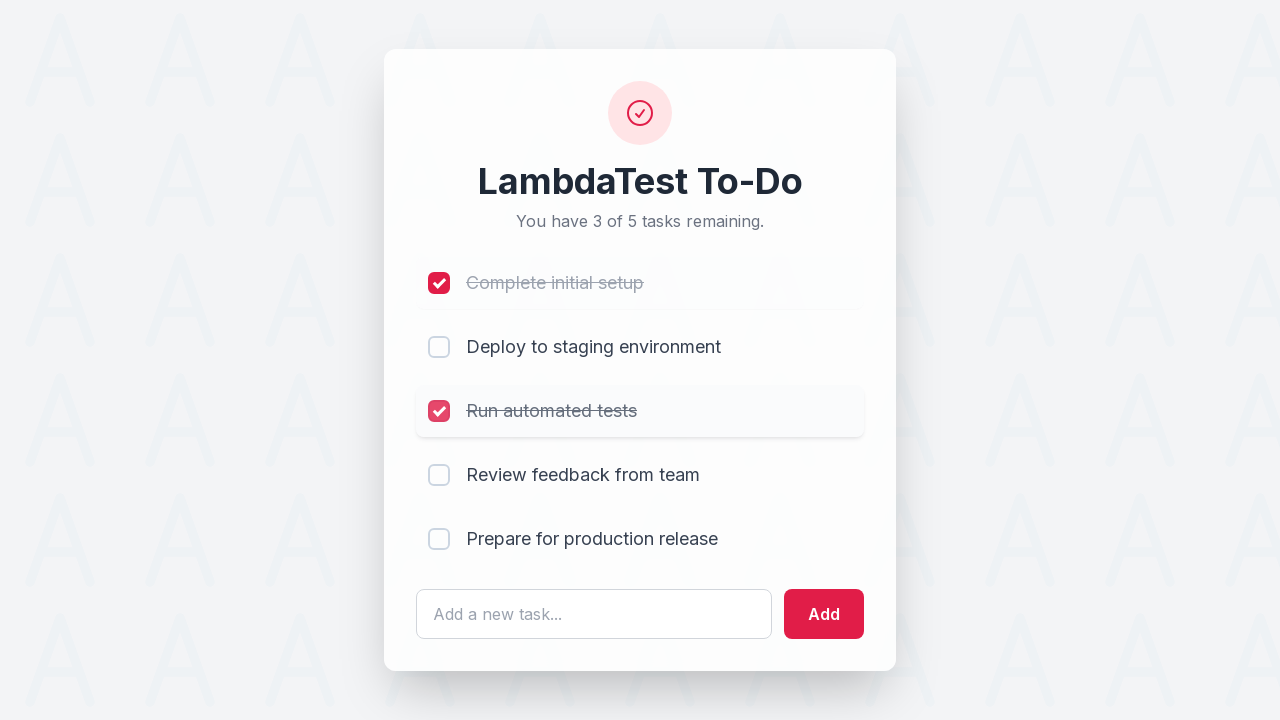

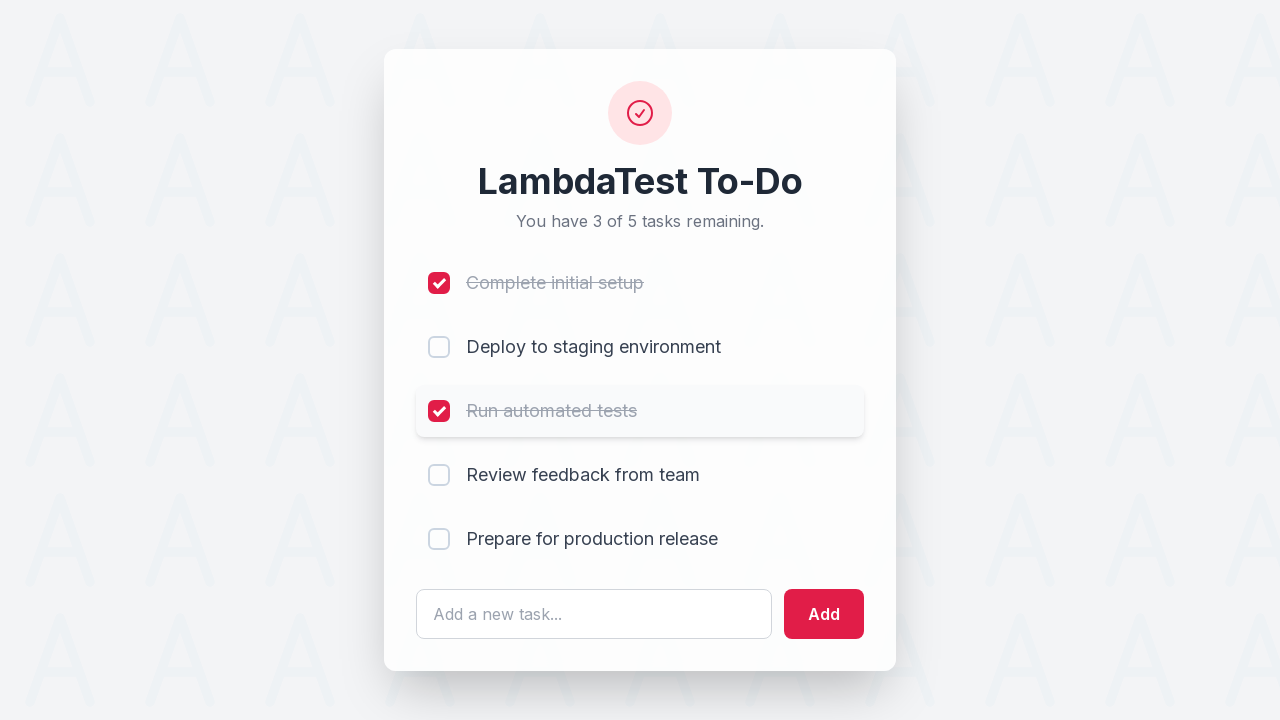